Tests successful search functionality on a fruits page by entering "ana" as search query and verifying that 2 result cards are displayed

Starting URL: https://labasse.github.io/fruits/

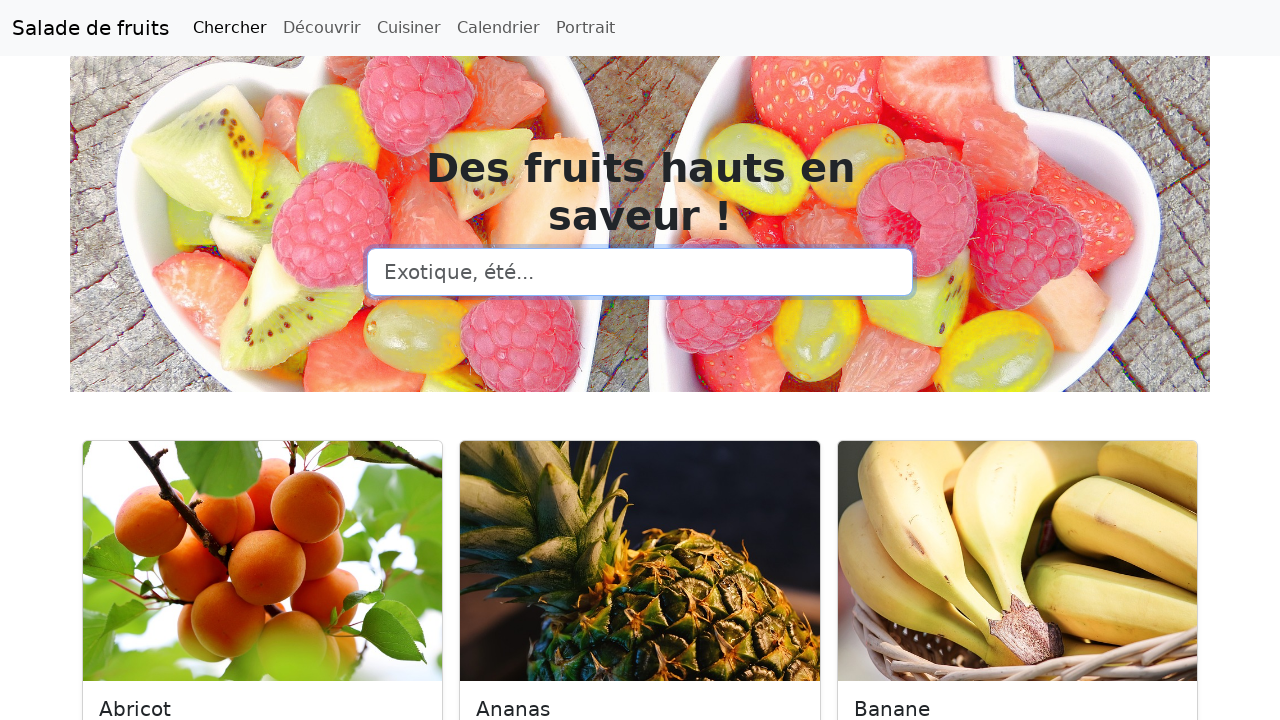

Clicked on the search input field at (640, 272) on .form-control
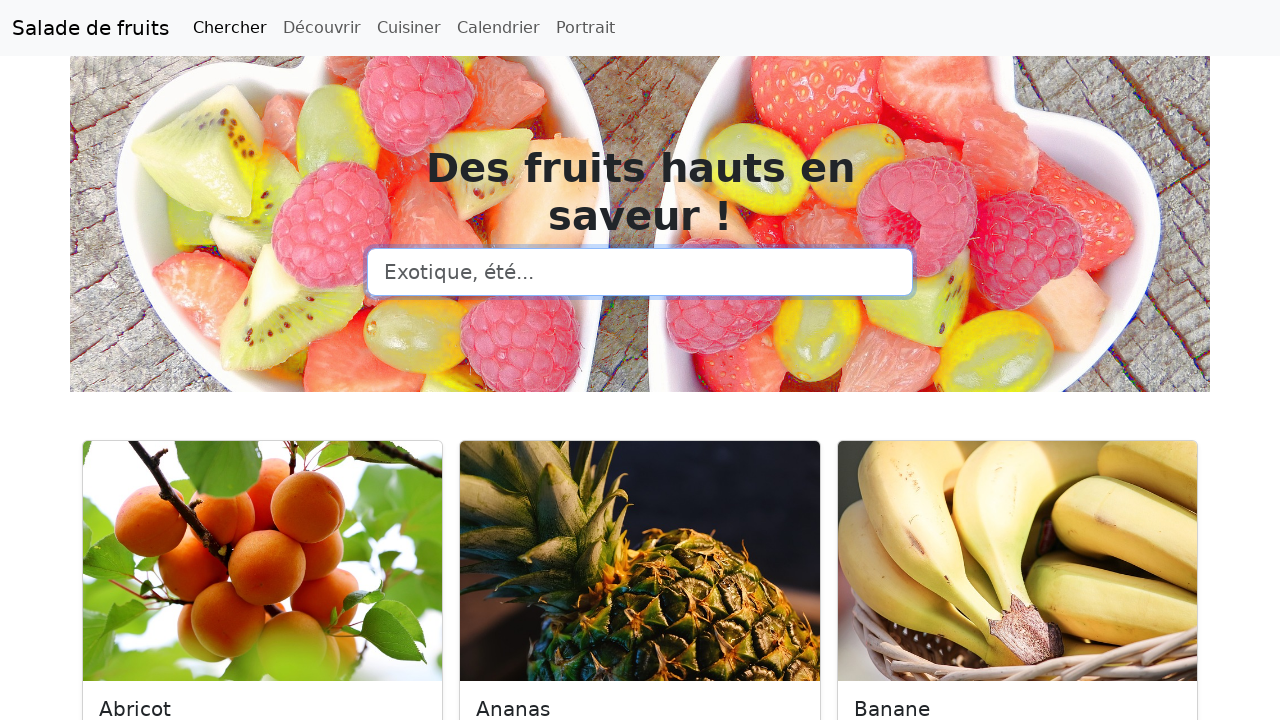

Entered 'ana' in the search field on .form-control
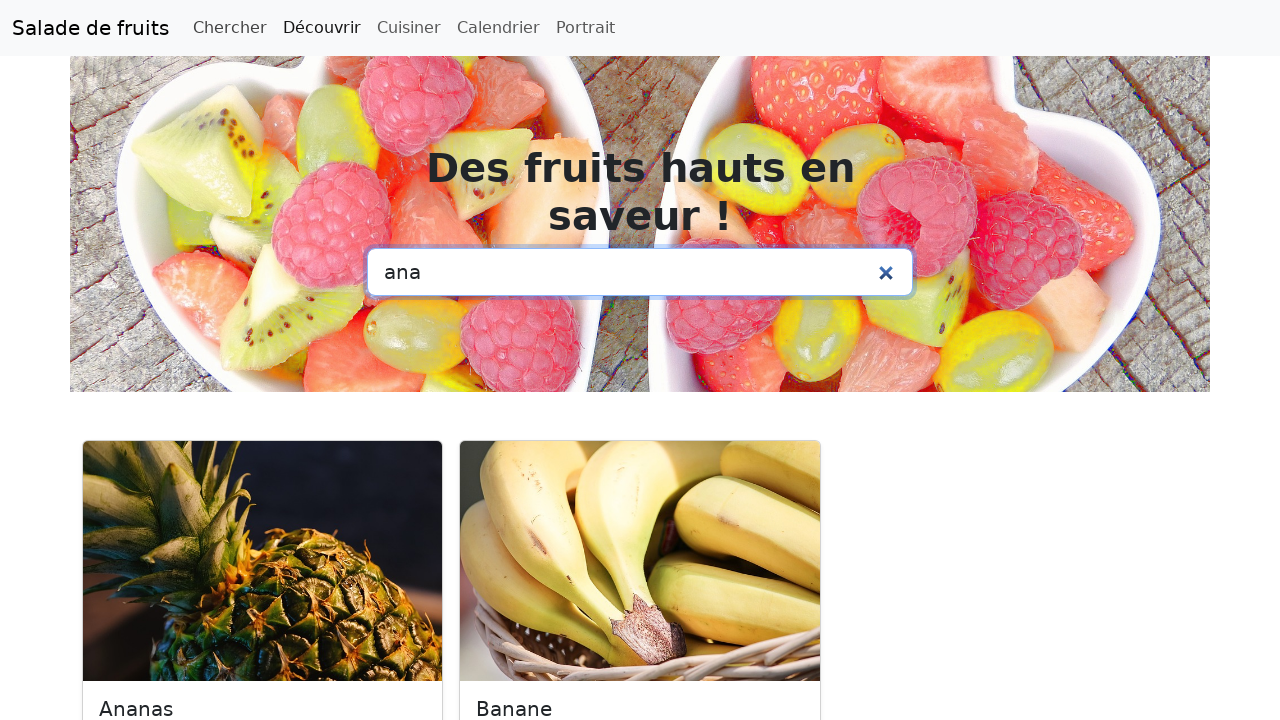

Search results loaded - cards are now visible
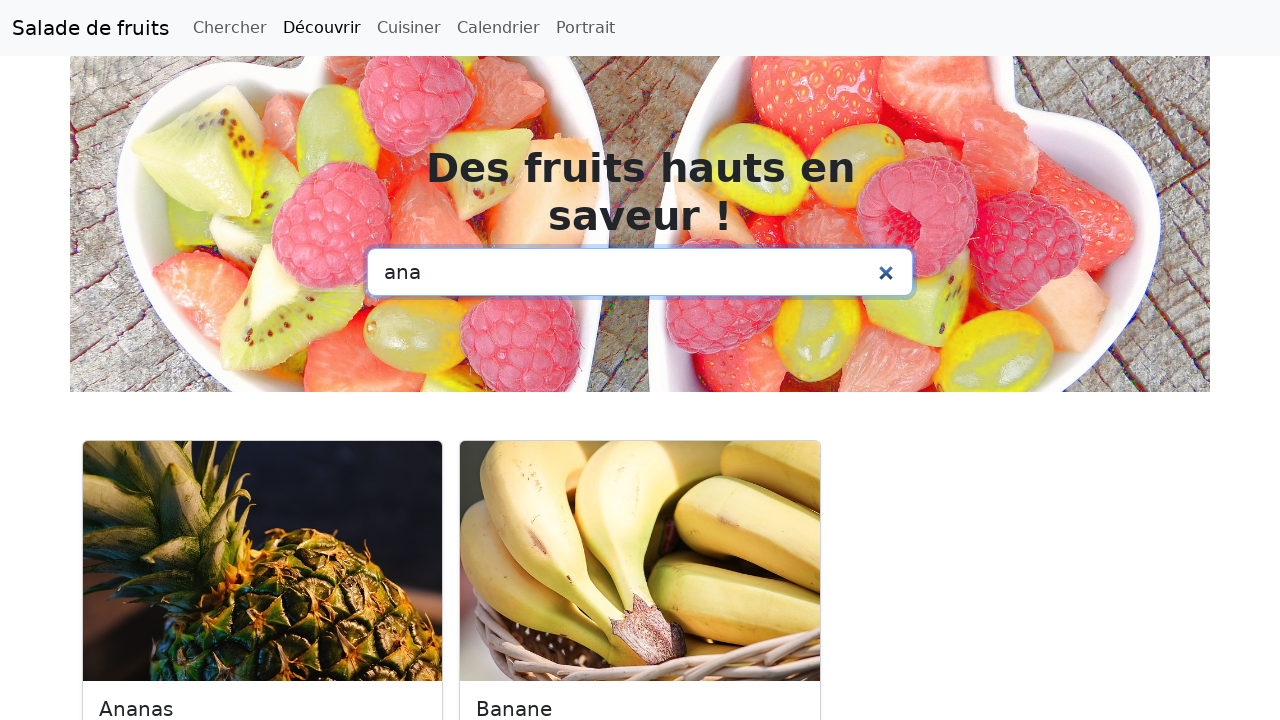

Located all result cards
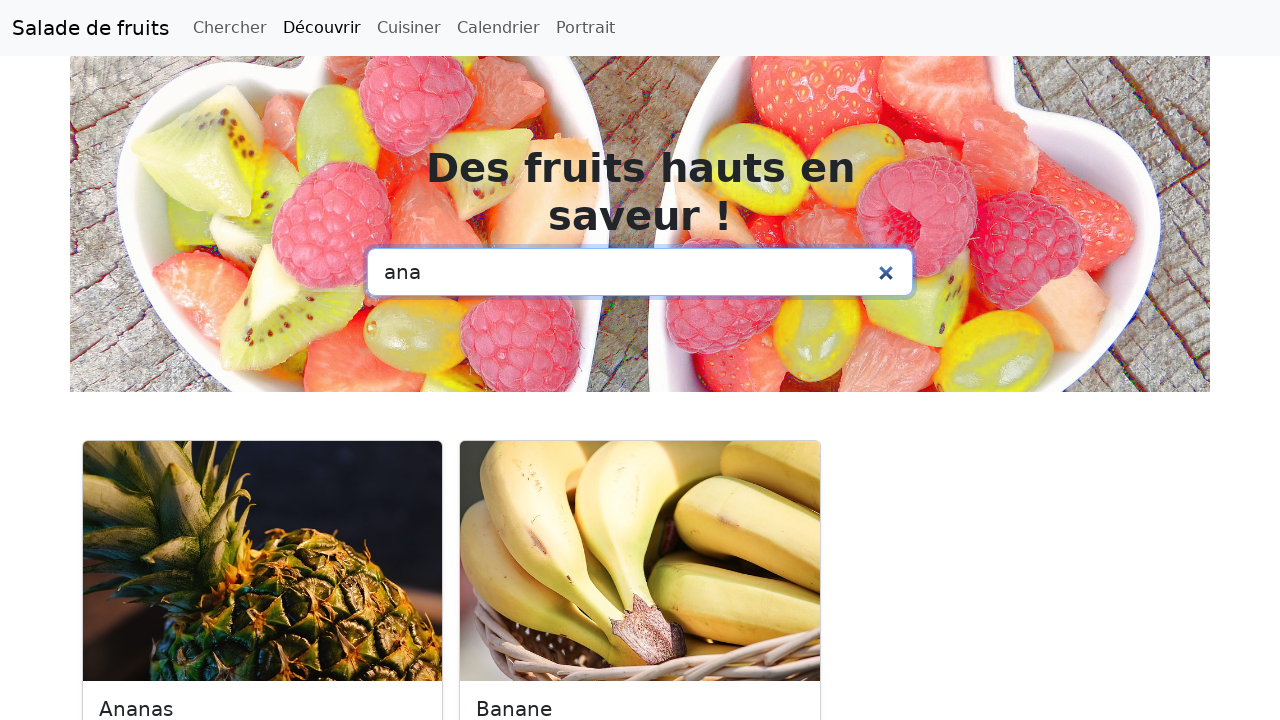

Verified that exactly 2 result cards are displayed for 'ana' search query
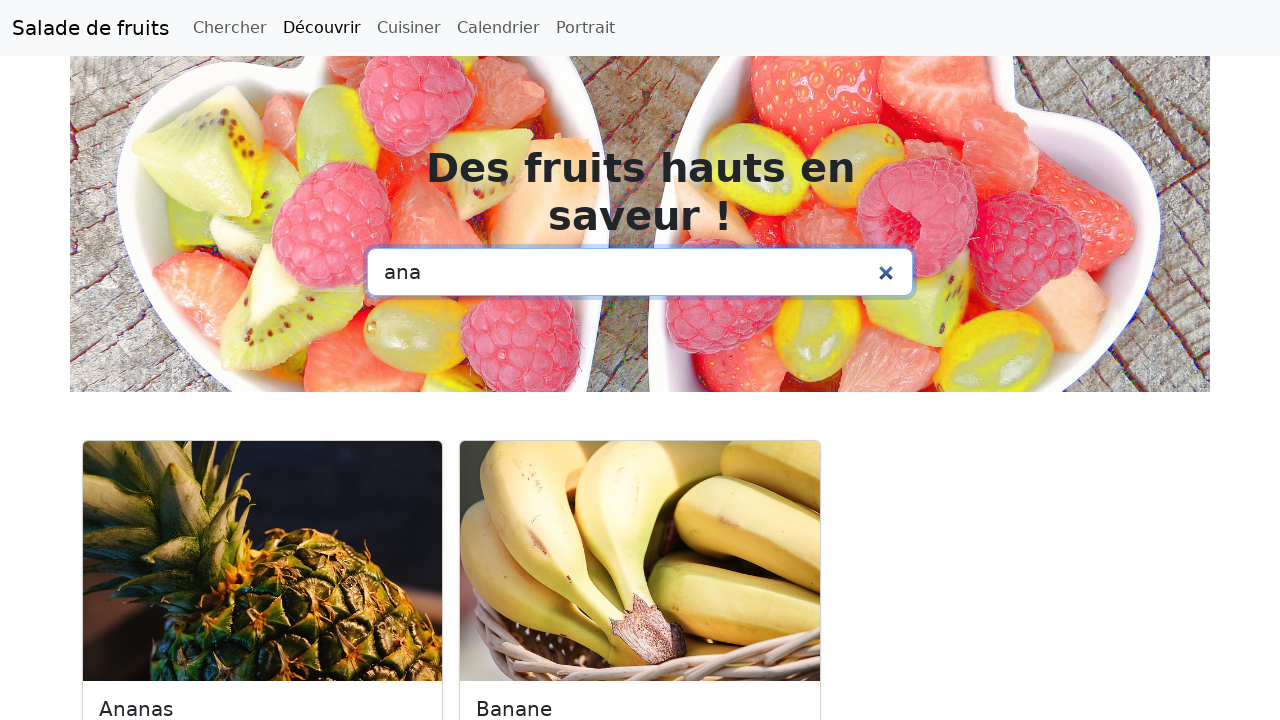

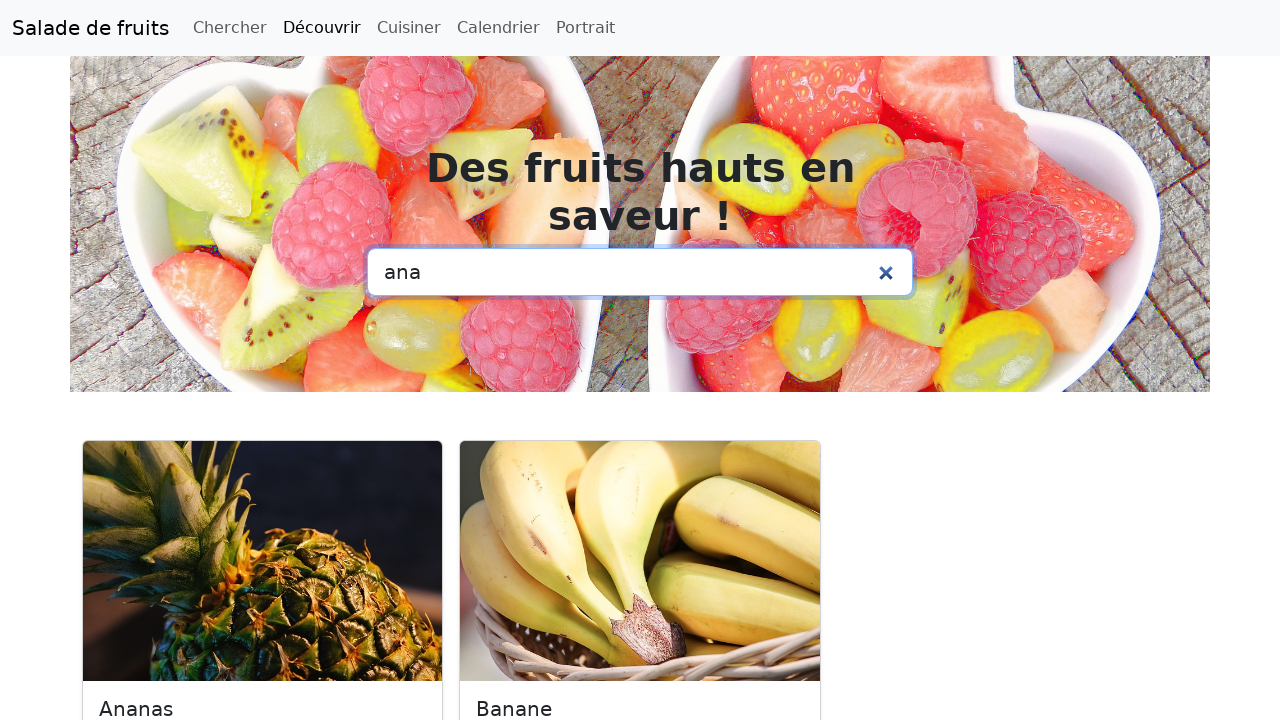